Tests clearing the complete state of all items by checking and then unchecking the toggle all checkbox.

Starting URL: https://demo.playwright.dev/todomvc

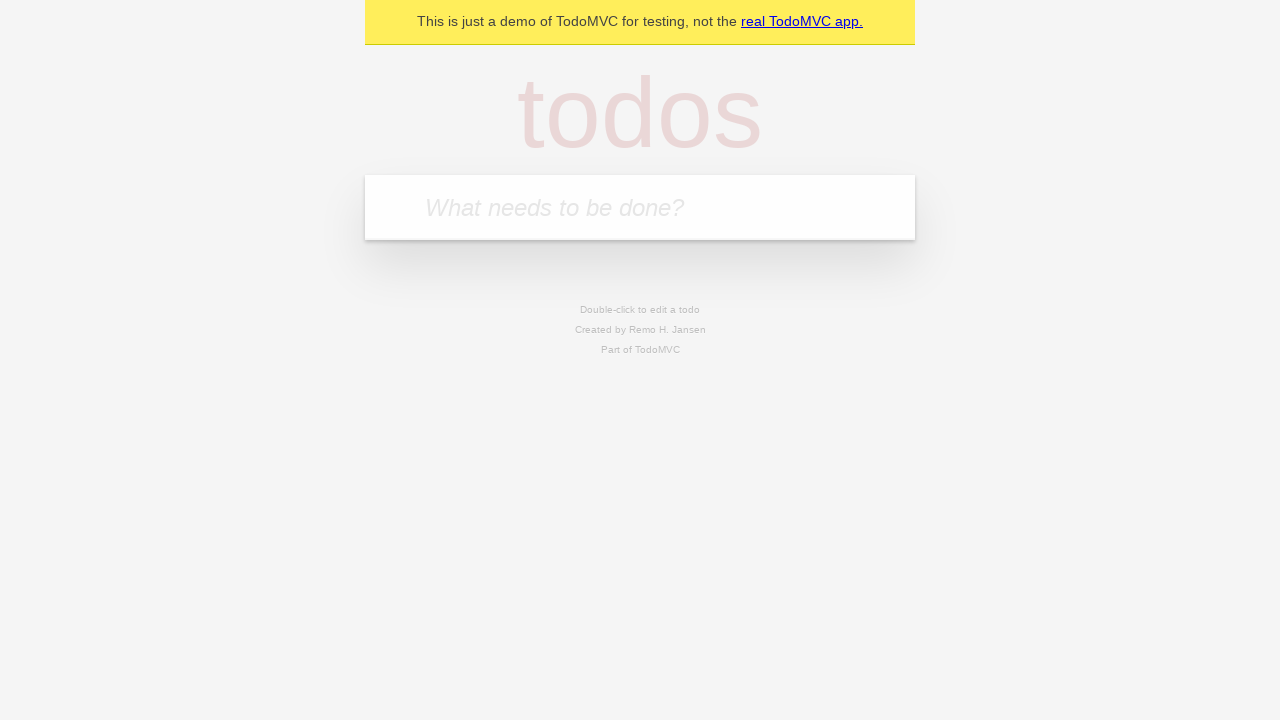

Filled todo input with 'buy some cheese' on internal:attr=[placeholder="What needs to be done?"i]
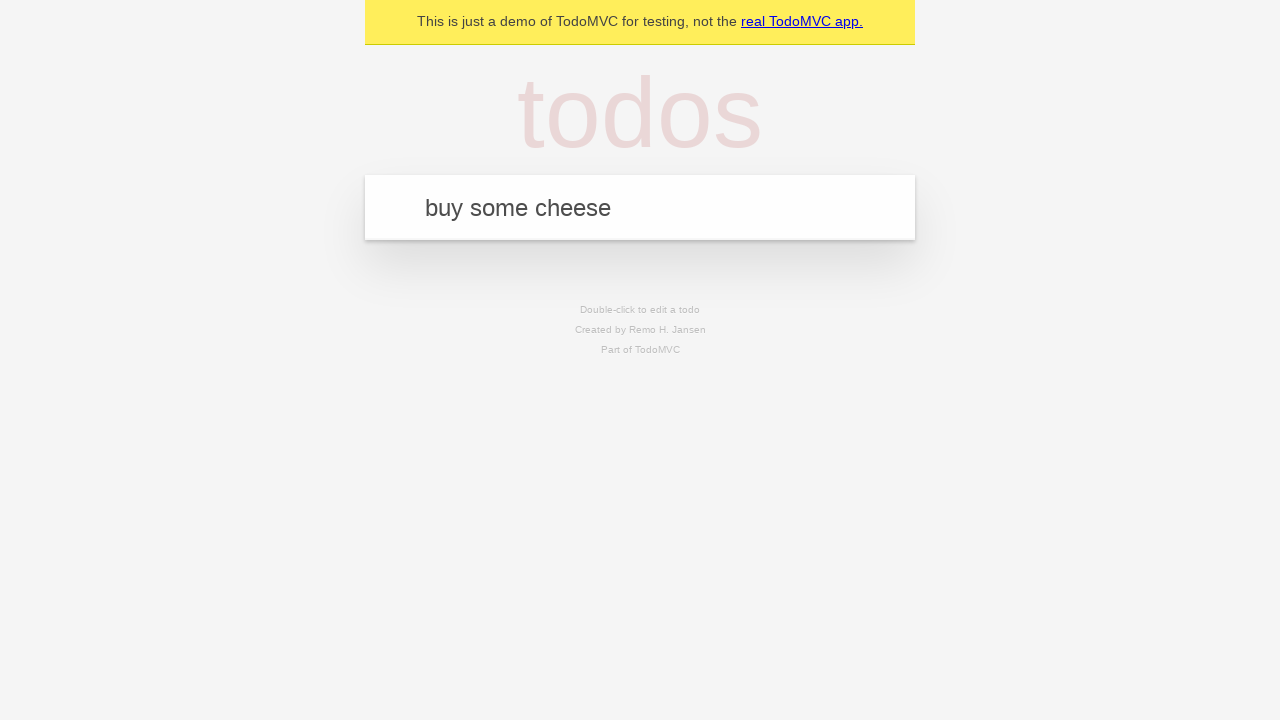

Pressed Enter to add first todo on internal:attr=[placeholder="What needs to be done?"i]
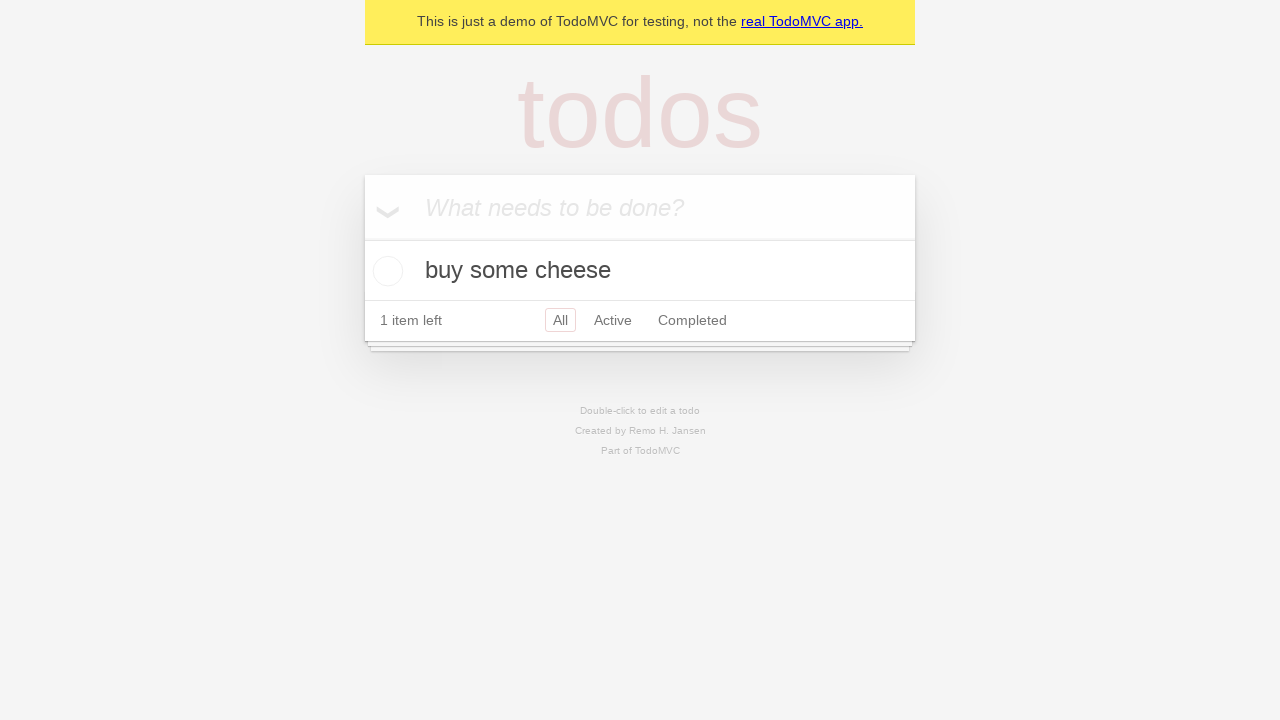

Filled todo input with 'feed the cat' on internal:attr=[placeholder="What needs to be done?"i]
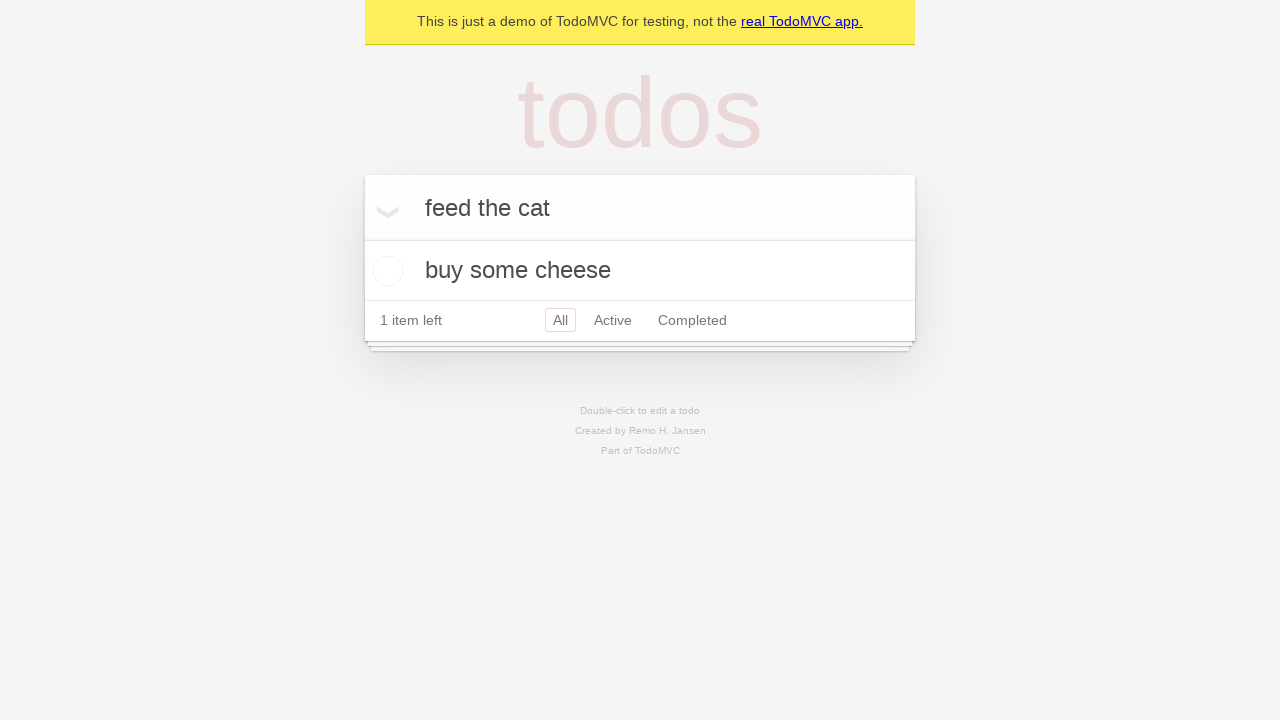

Pressed Enter to add second todo on internal:attr=[placeholder="What needs to be done?"i]
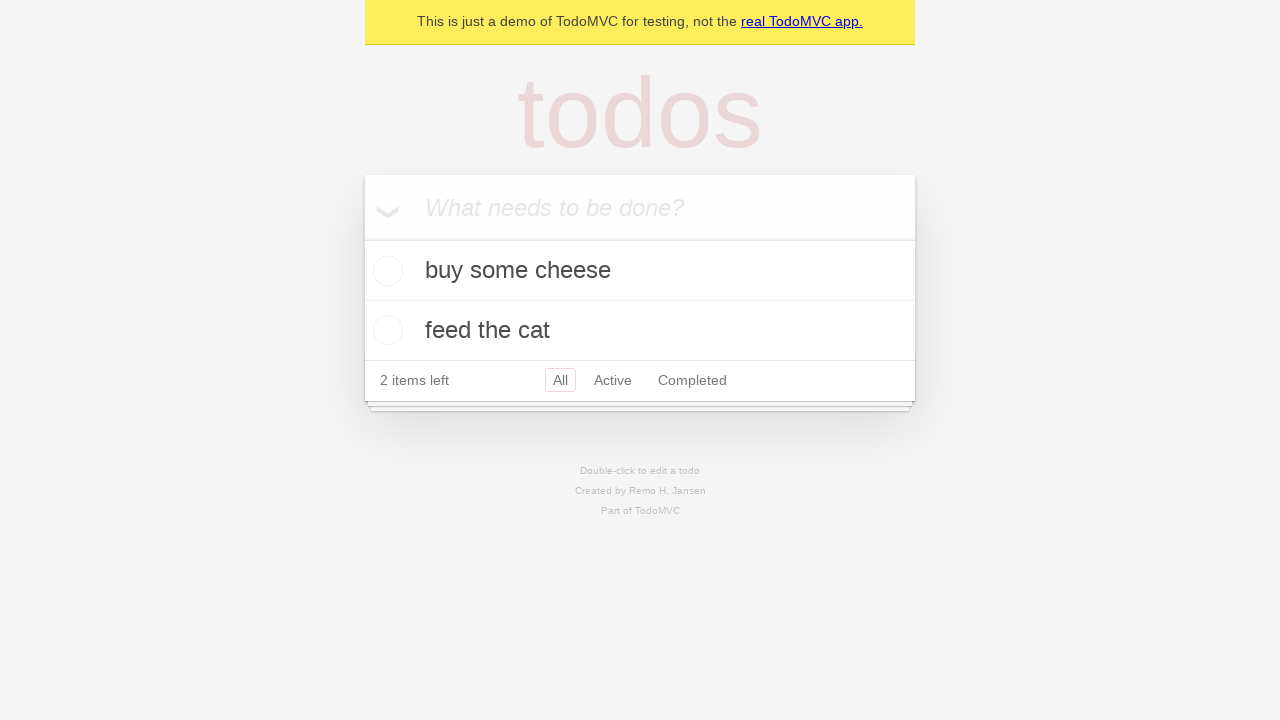

Filled todo input with 'book a doctors appointment' on internal:attr=[placeholder="What needs to be done?"i]
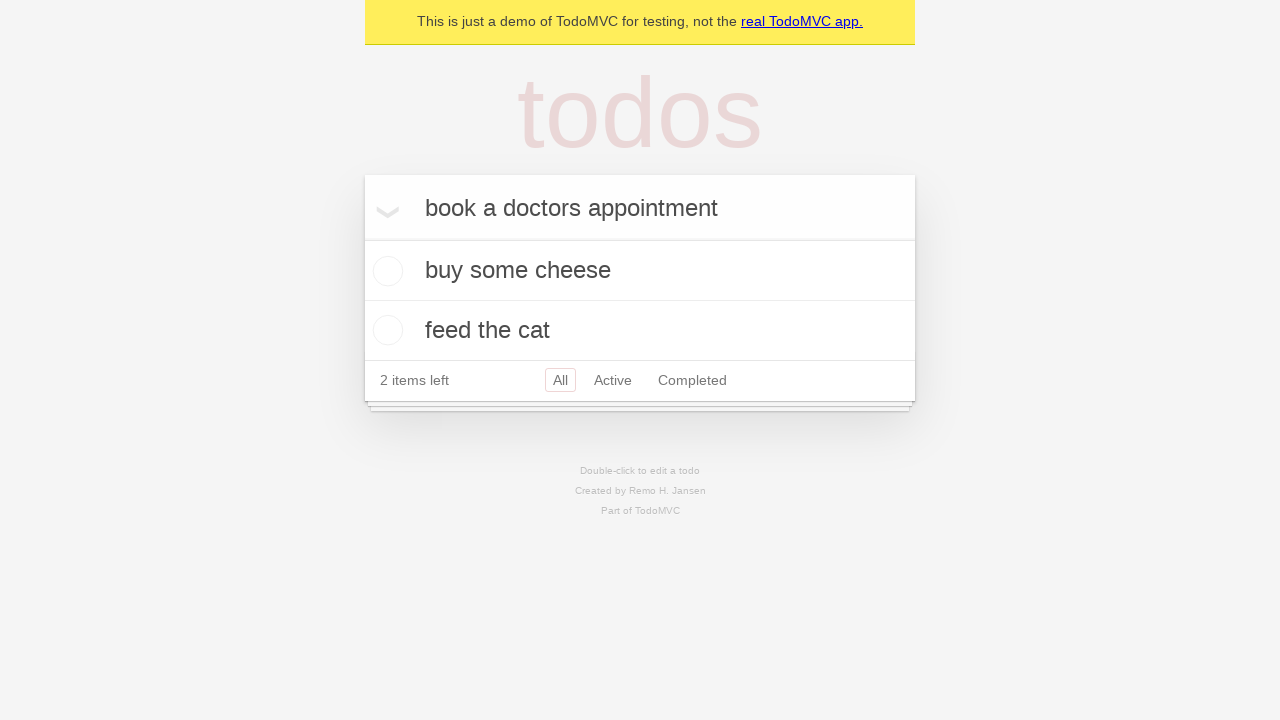

Pressed Enter to add third todo on internal:attr=[placeholder="What needs to be done?"i]
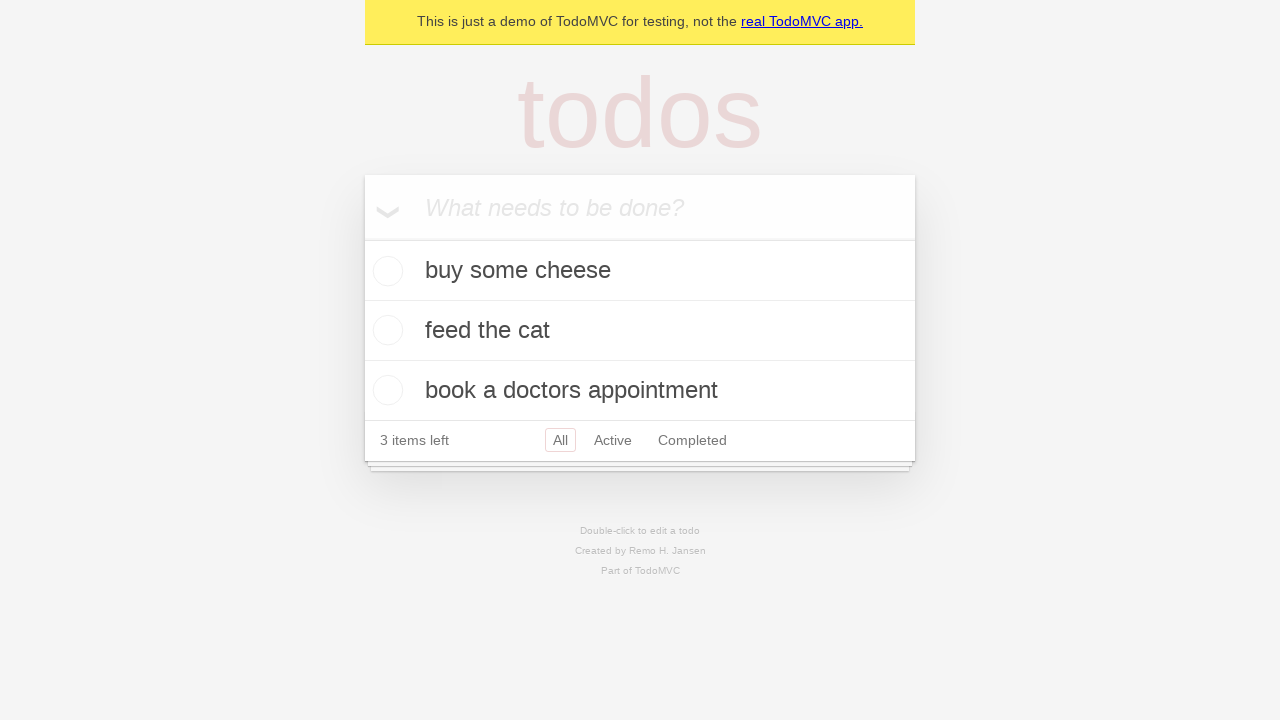

Checked 'Mark all as complete' toggle to complete all todos at (362, 238) on internal:label="Mark all as complete"i
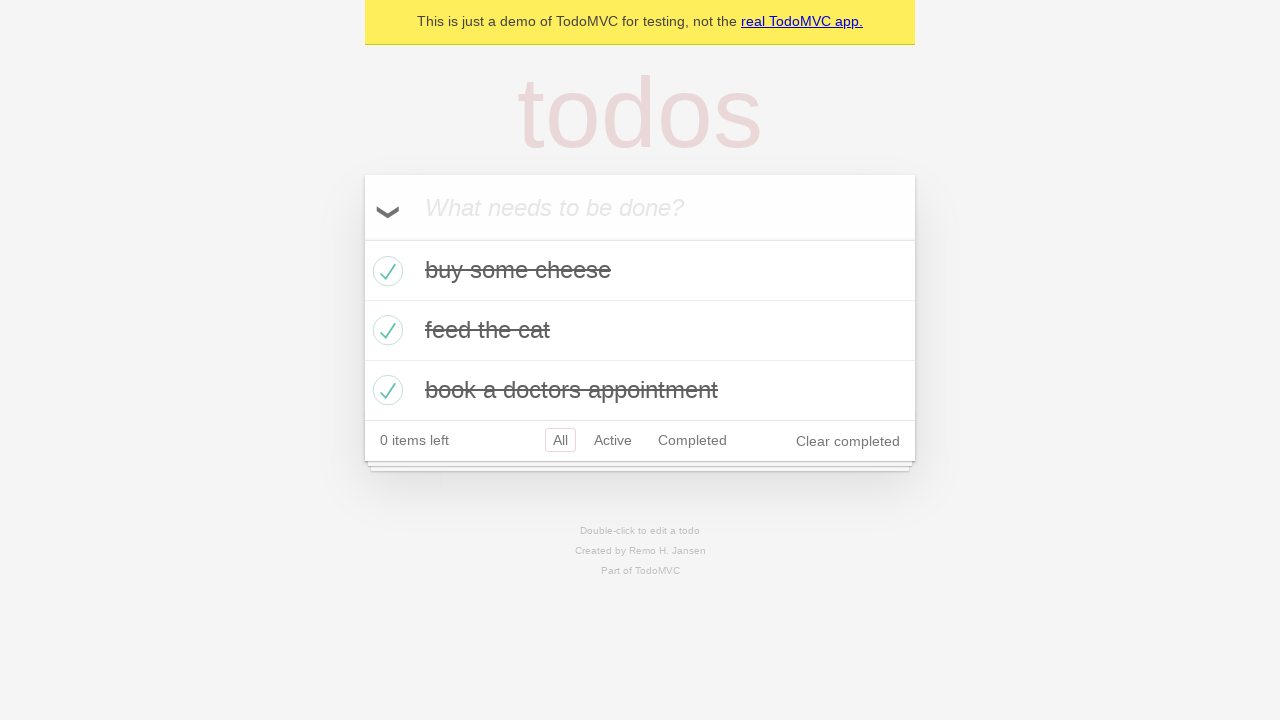

Unchecked 'Mark all as complete' toggle to clear completion state at (362, 238) on internal:label="Mark all as complete"i
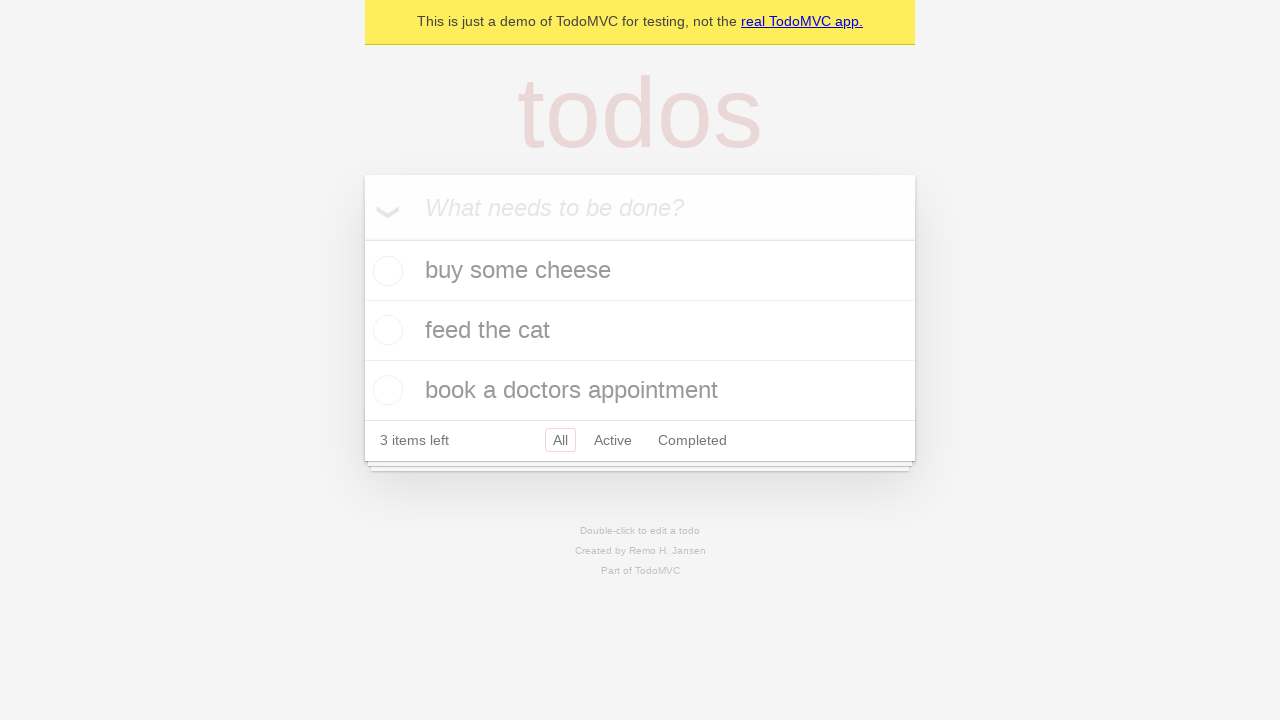

Waited for todo items to be visible
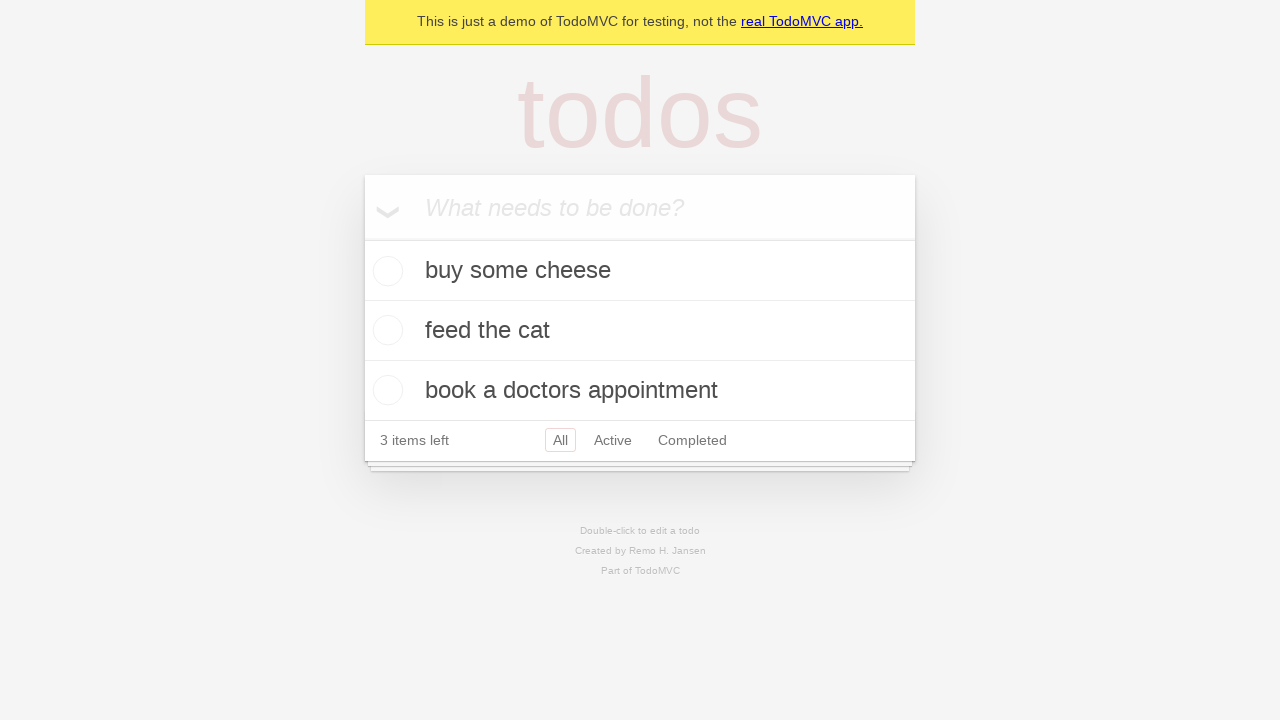

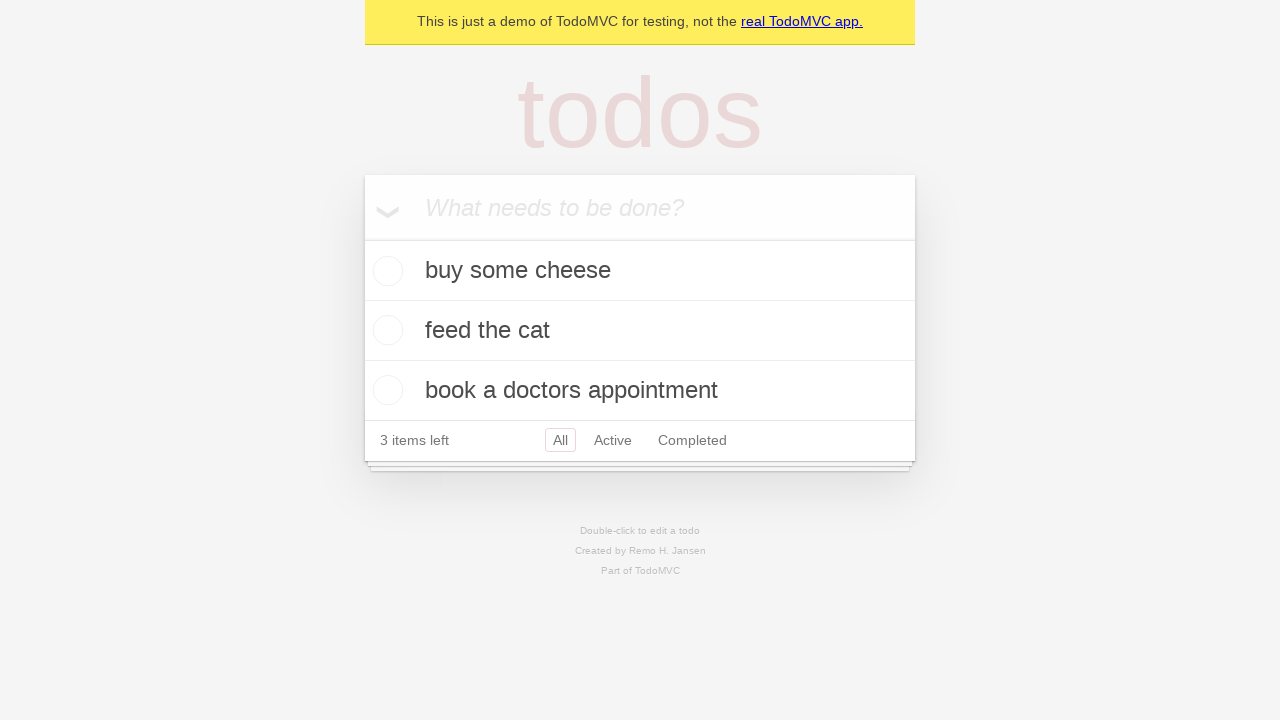